Tests browser window switching functionality by clicking a link that opens a new window, switching to that window, and verifying the page title

Starting URL: https://the-internet.herokuapp.com/windows

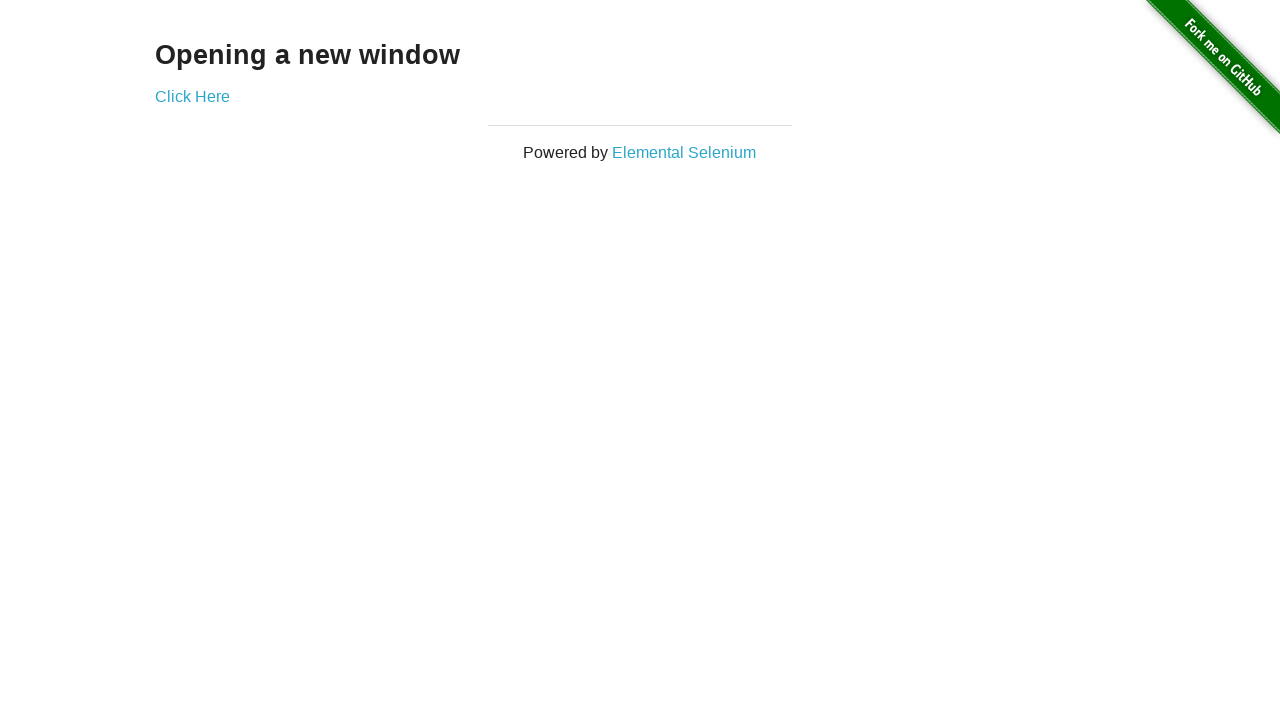

Clicked 'Click Here' link to open new window at (192, 96) on text=Click Here
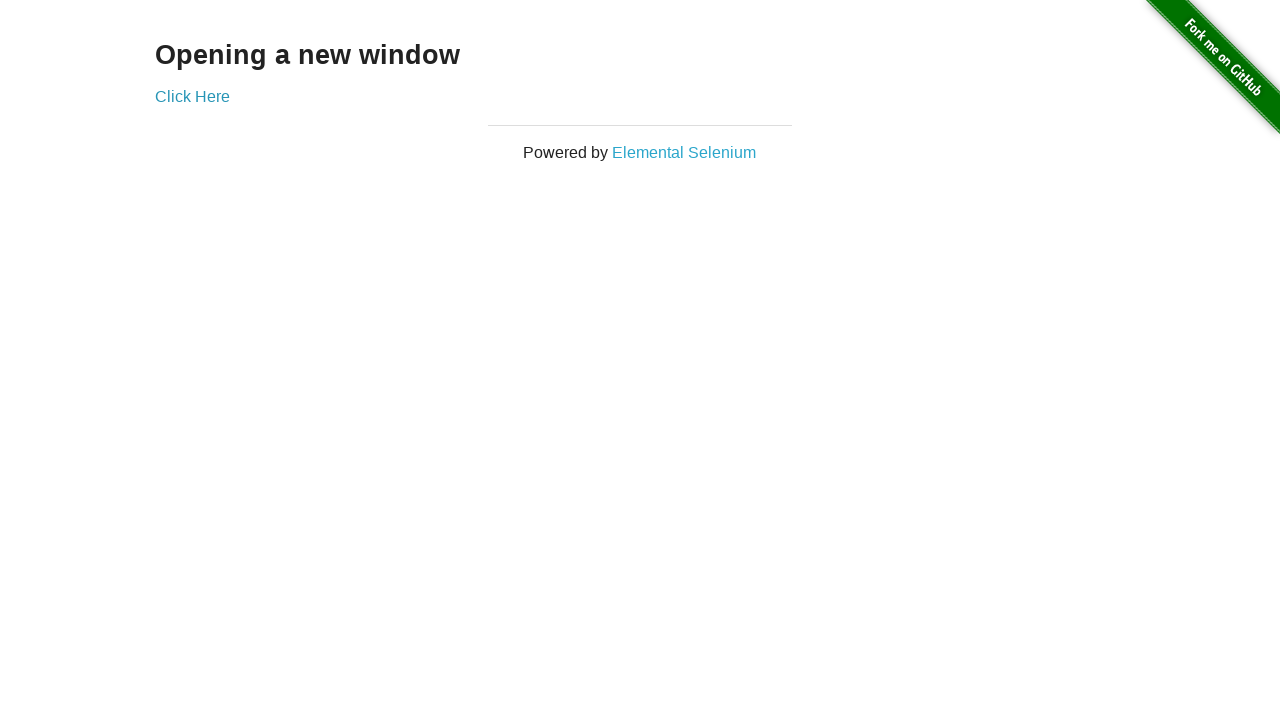

Captured new window/page object
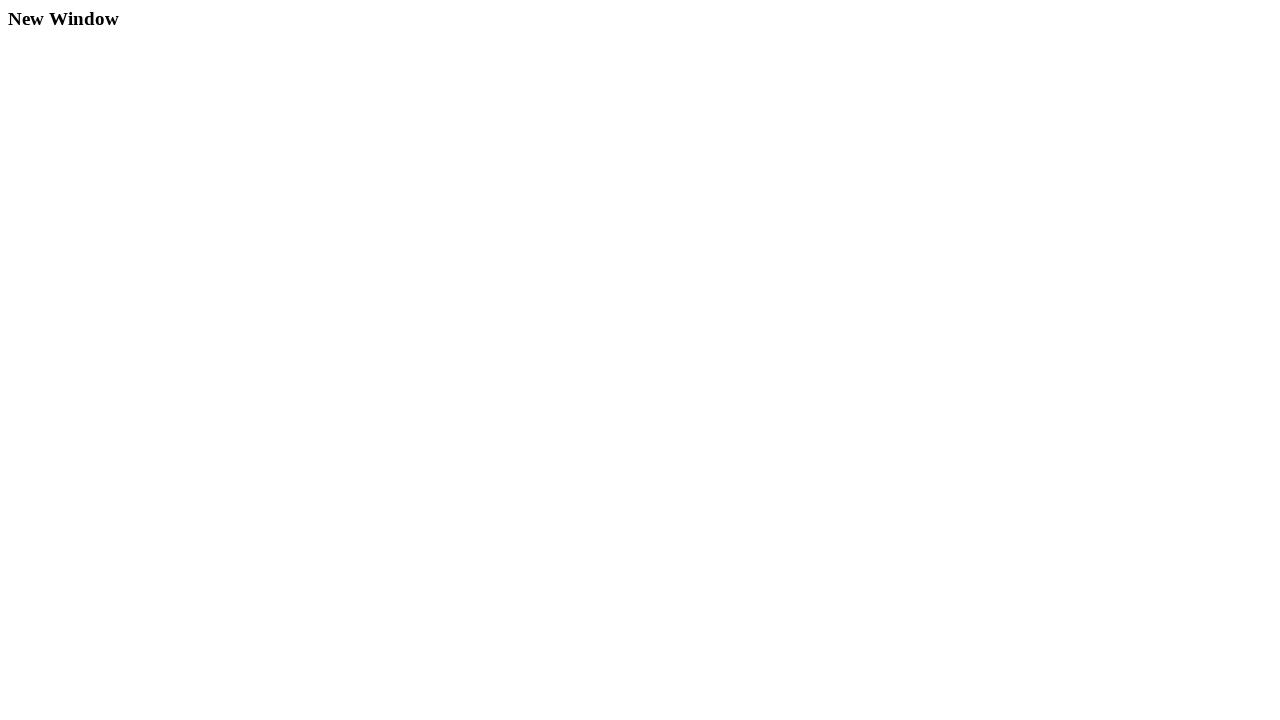

New window finished loading
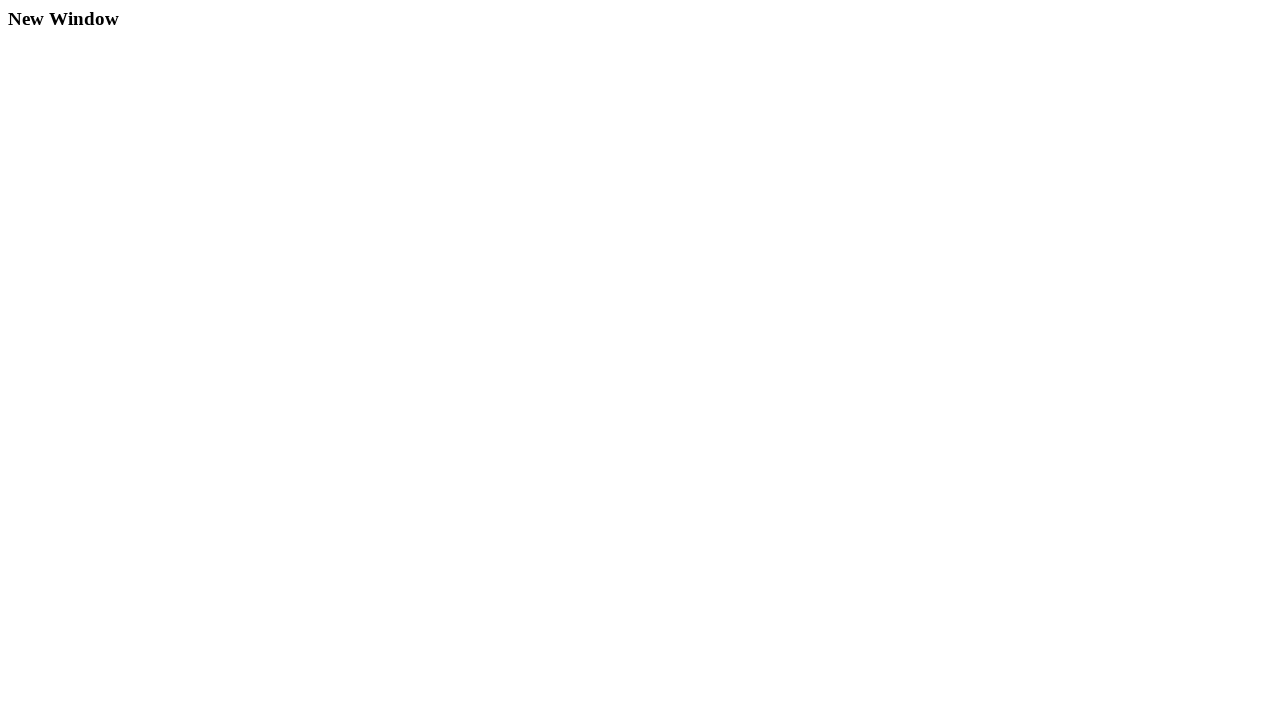

Located h3 element in new window
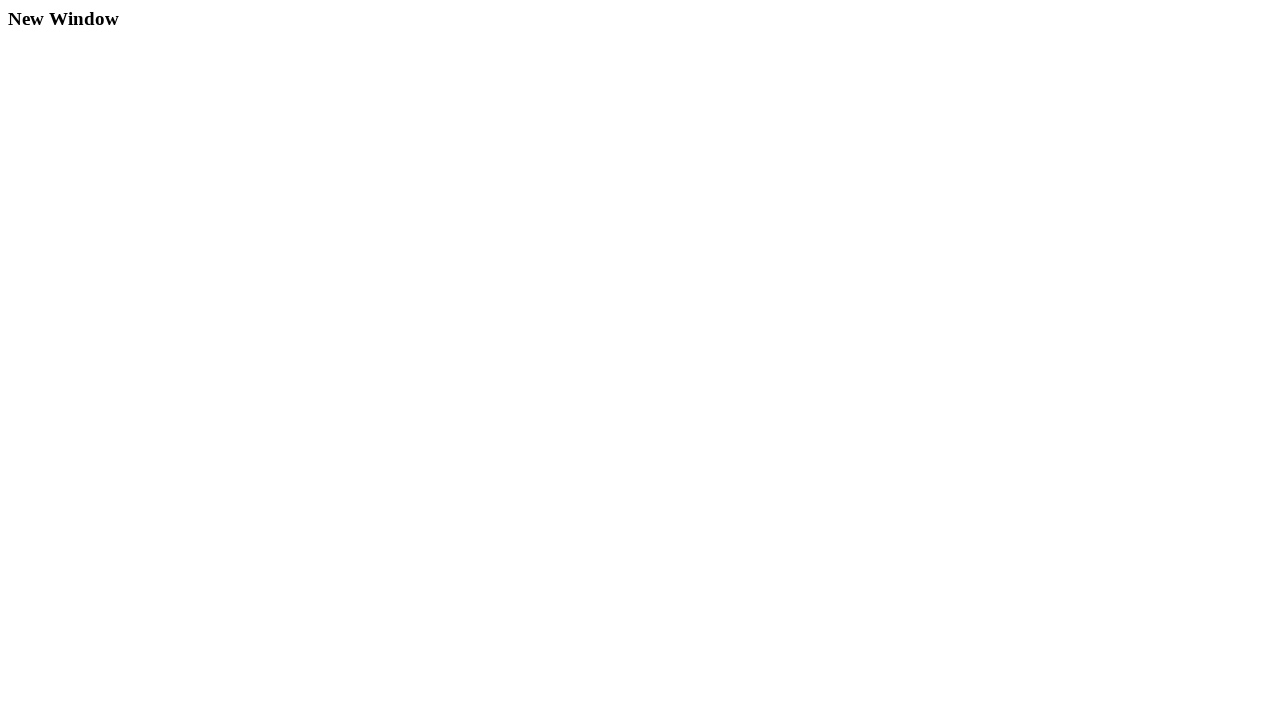

Verified new window title is 'New Window'
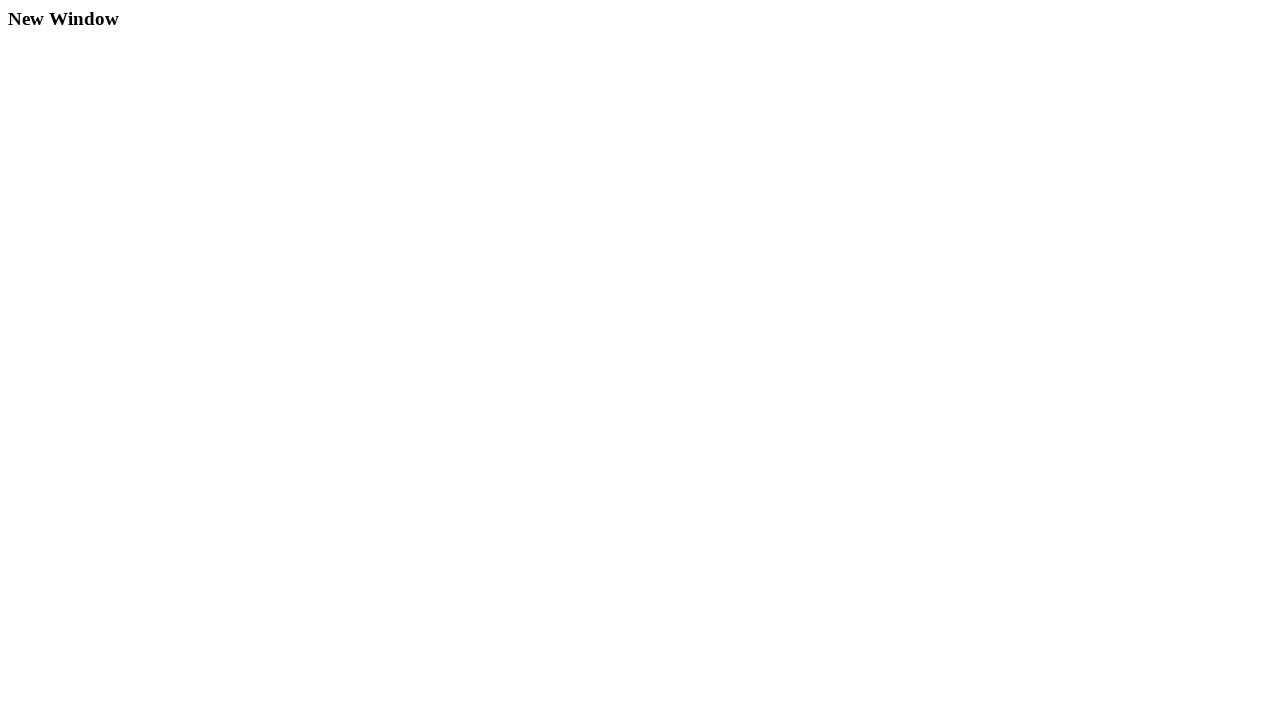

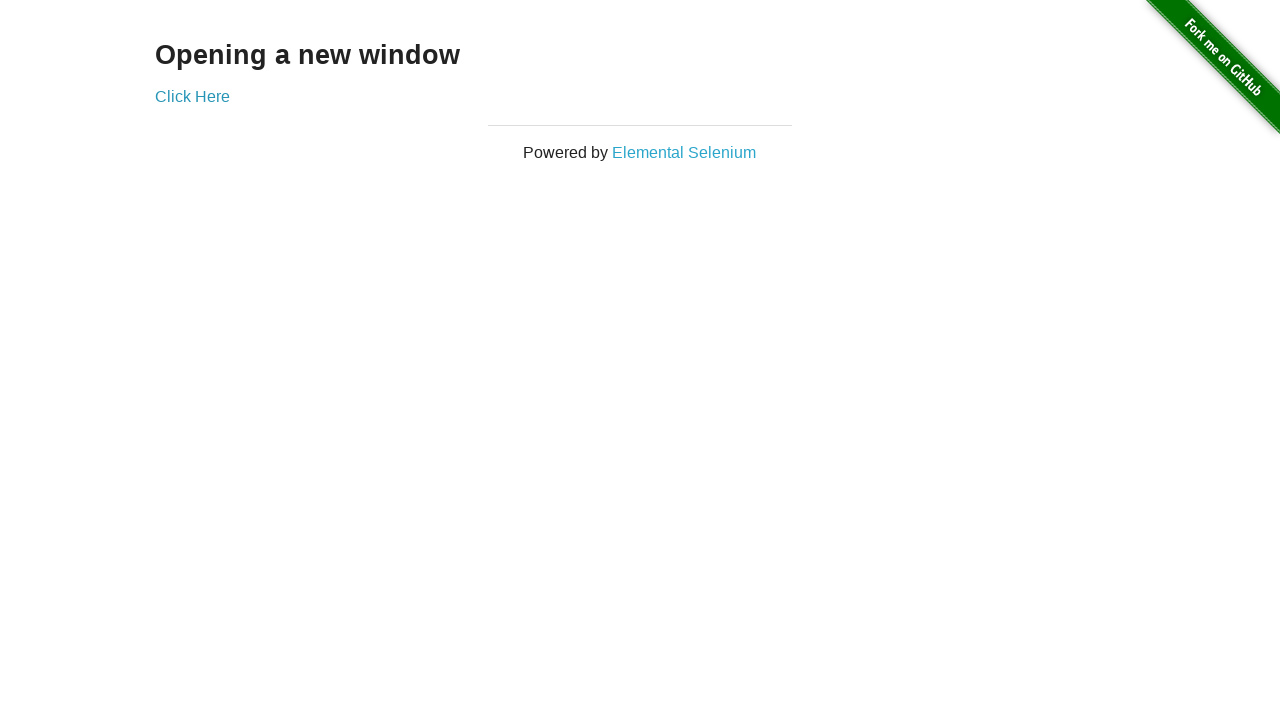